Tests a math quiz page by reading a value from the page, calculating a logarithmic formula, entering the answer, checking a robot checkbox, selecting a radio button, and submitting the form.

Starting URL: http://suninjuly.github.io/math.html

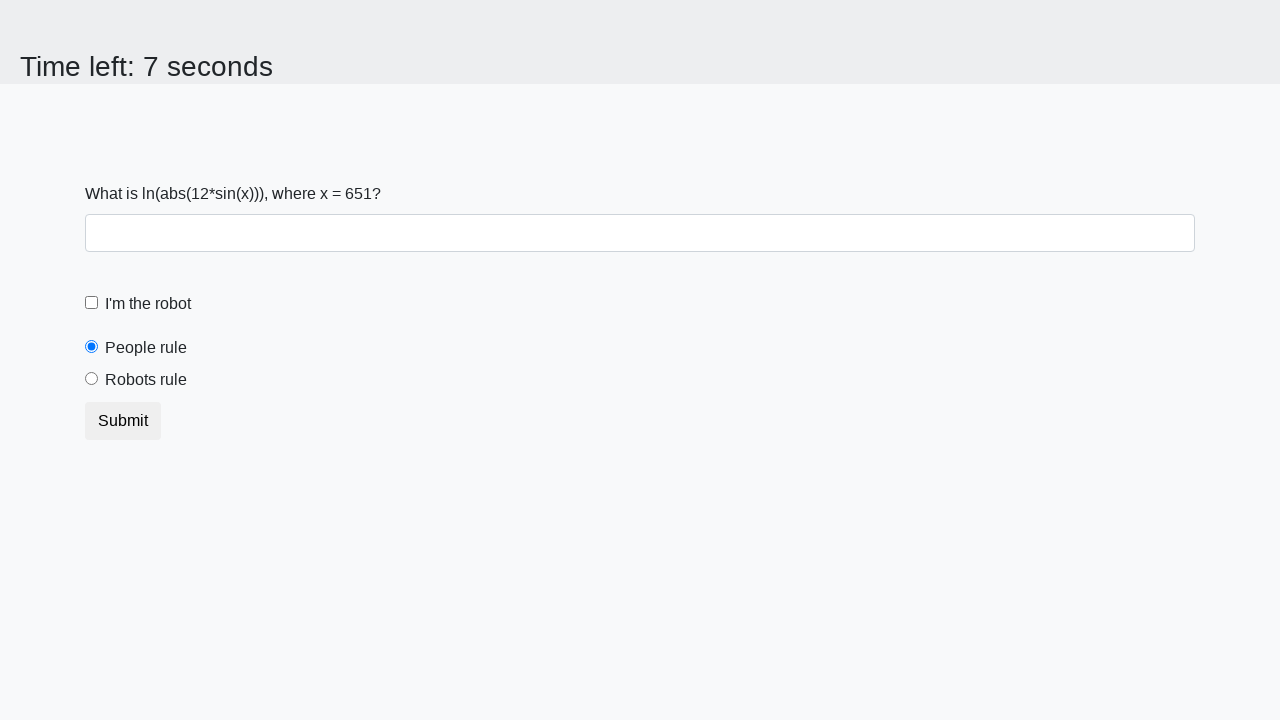

Located the x value element on the math quiz page
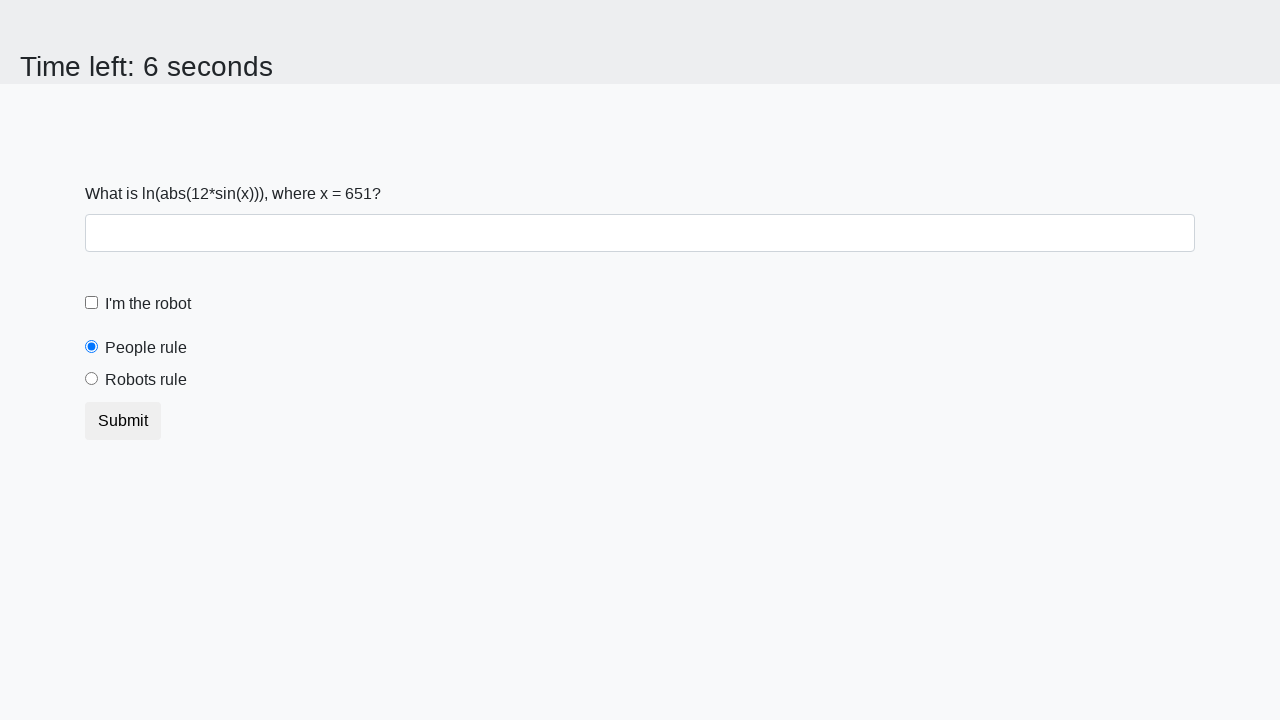

Extracted x value from page: 651
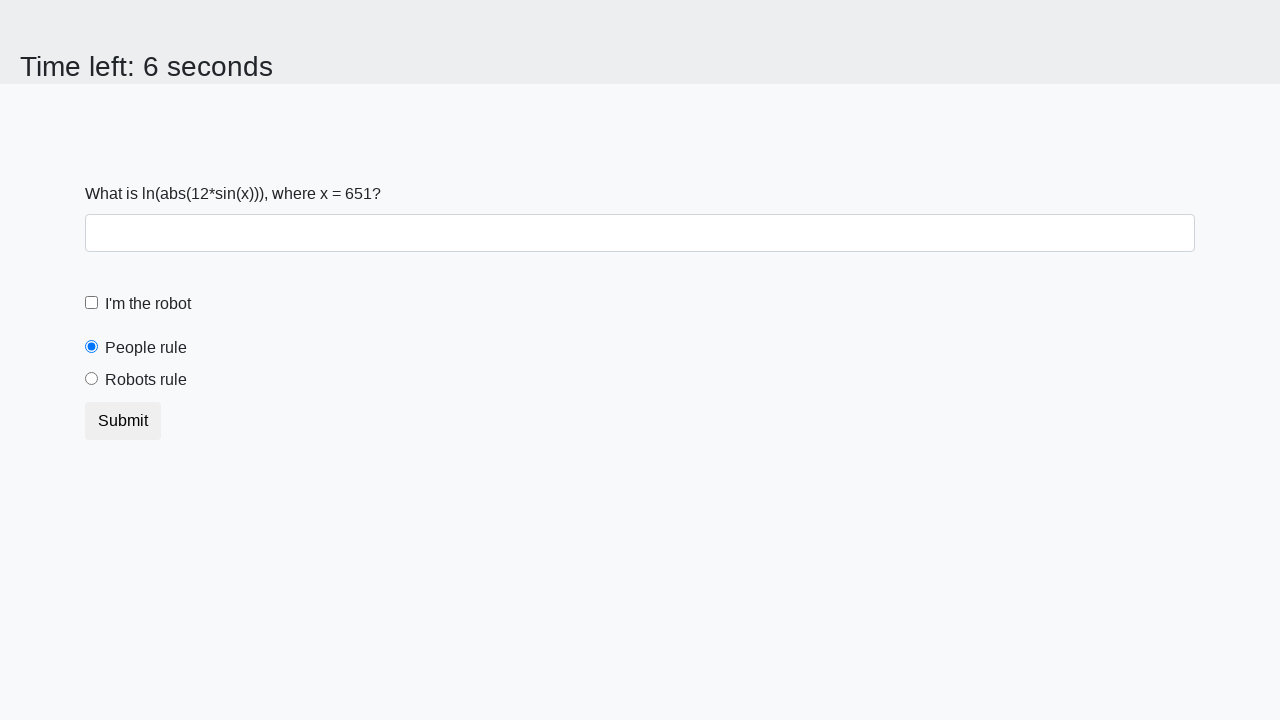

Calculated logarithmic formula result: 2.0335826542407944
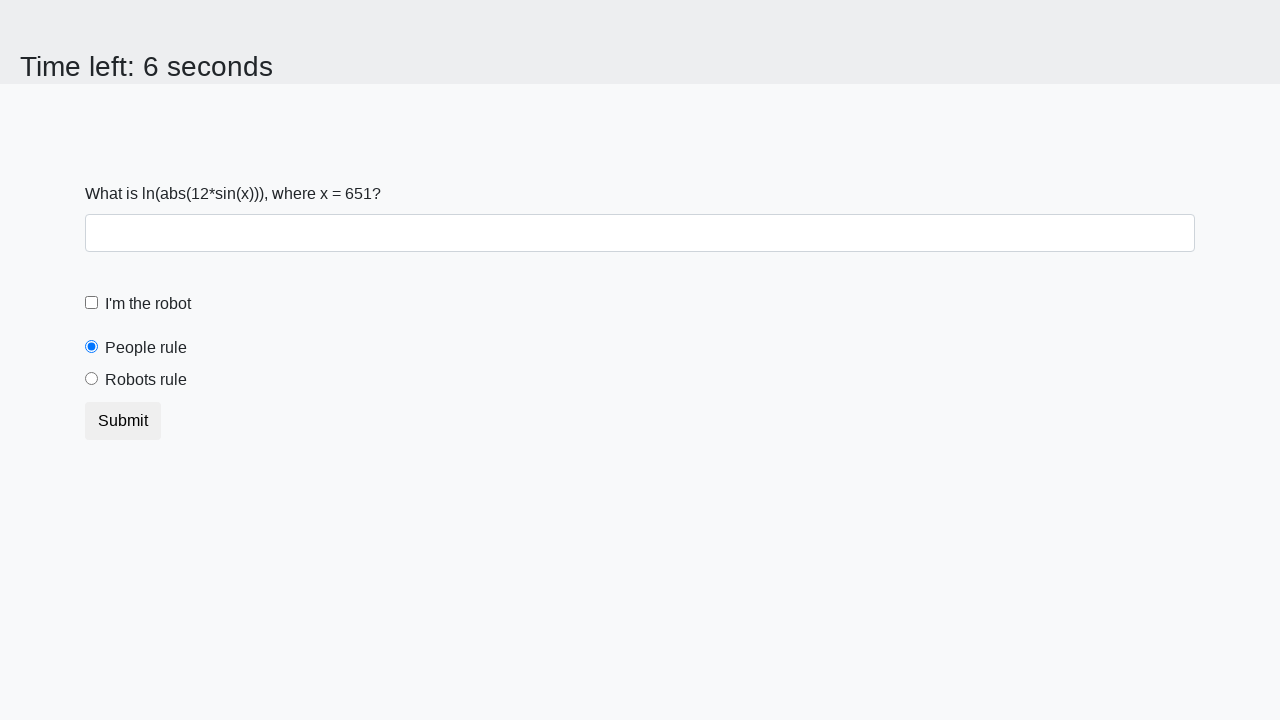

Entered calculated answer into the answer field on #answer
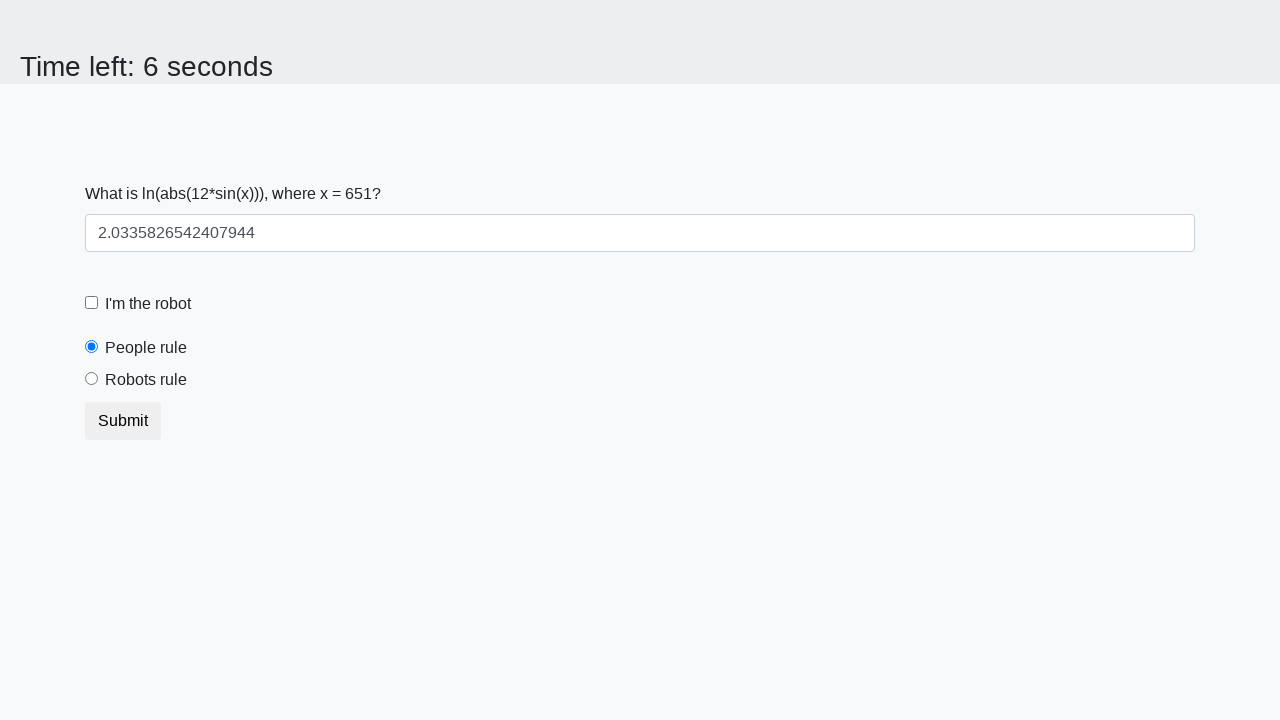

Checked the robot checkbox at (92, 303) on #robotCheckbox
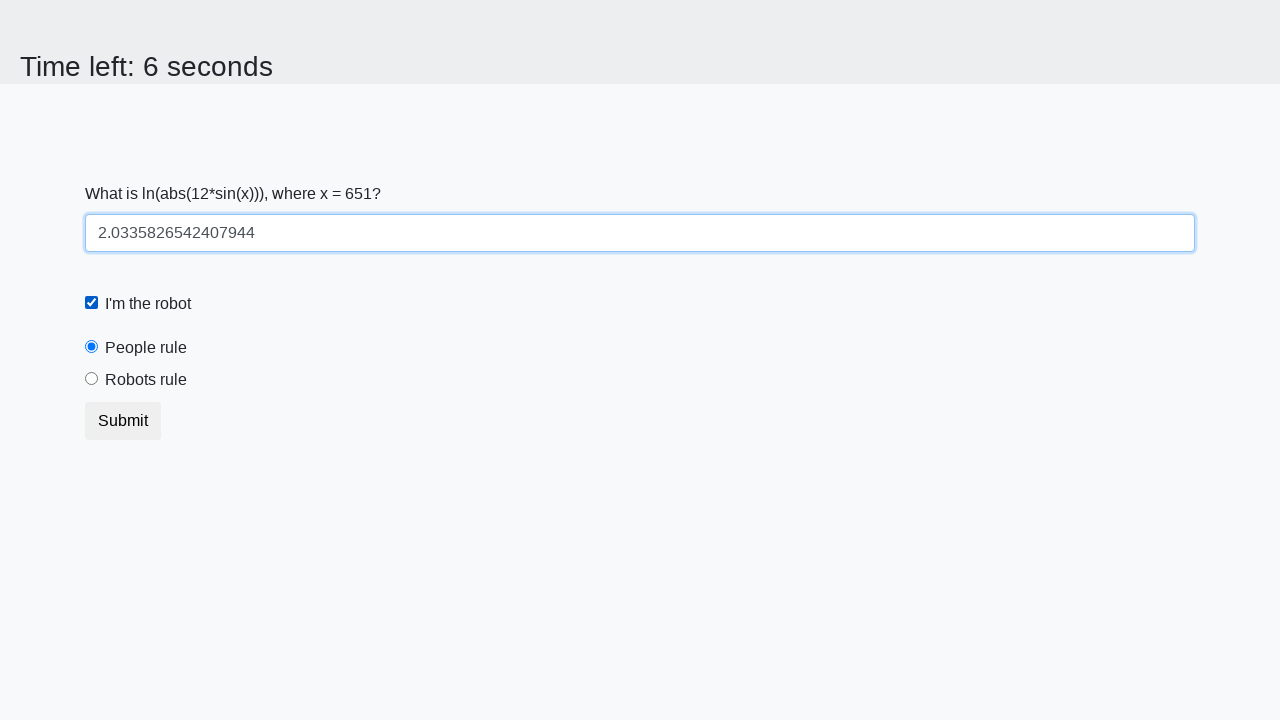

Selected the 'robots rule' radio button at (92, 379) on #robotsRule
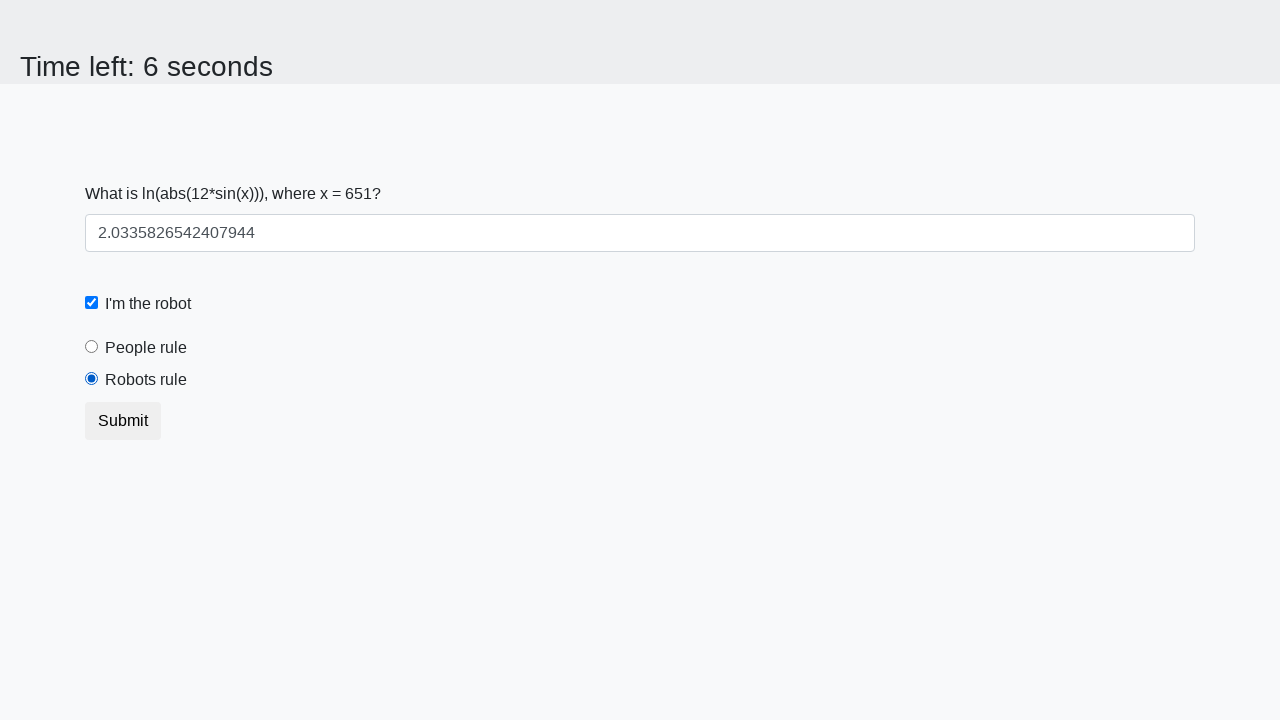

Clicked the form submit button at (123, 421) on body > div > form > button
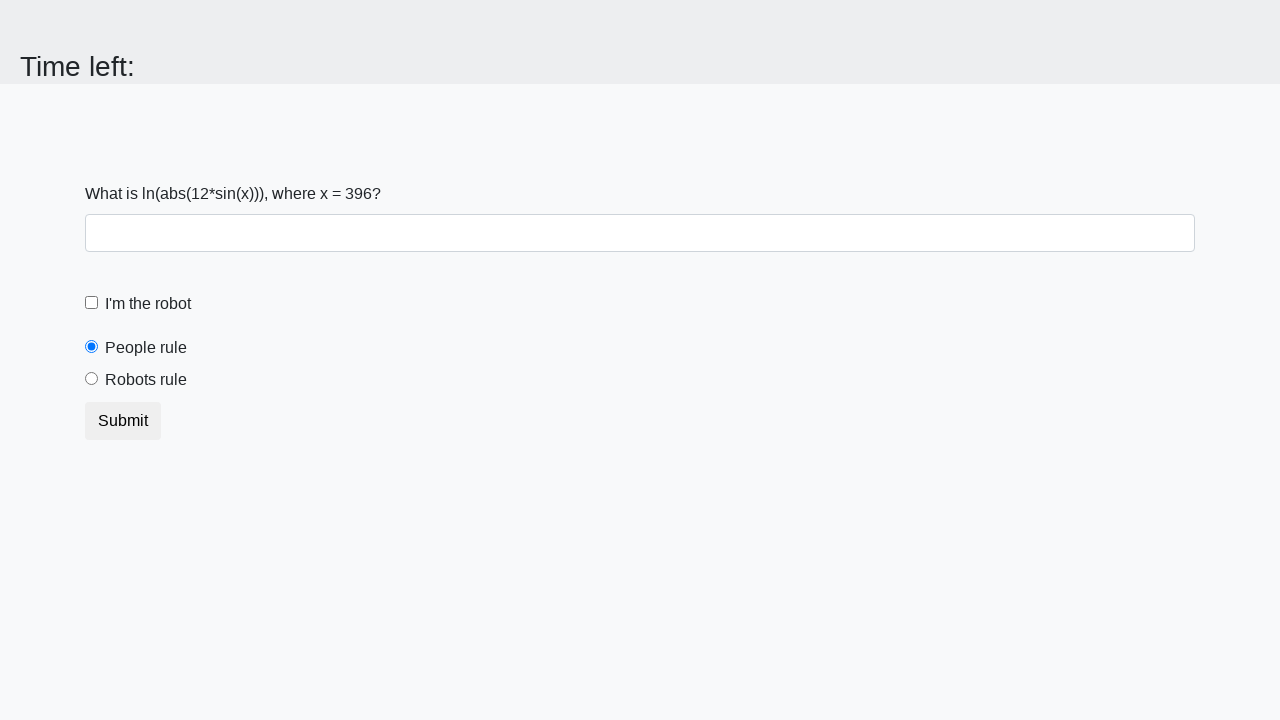

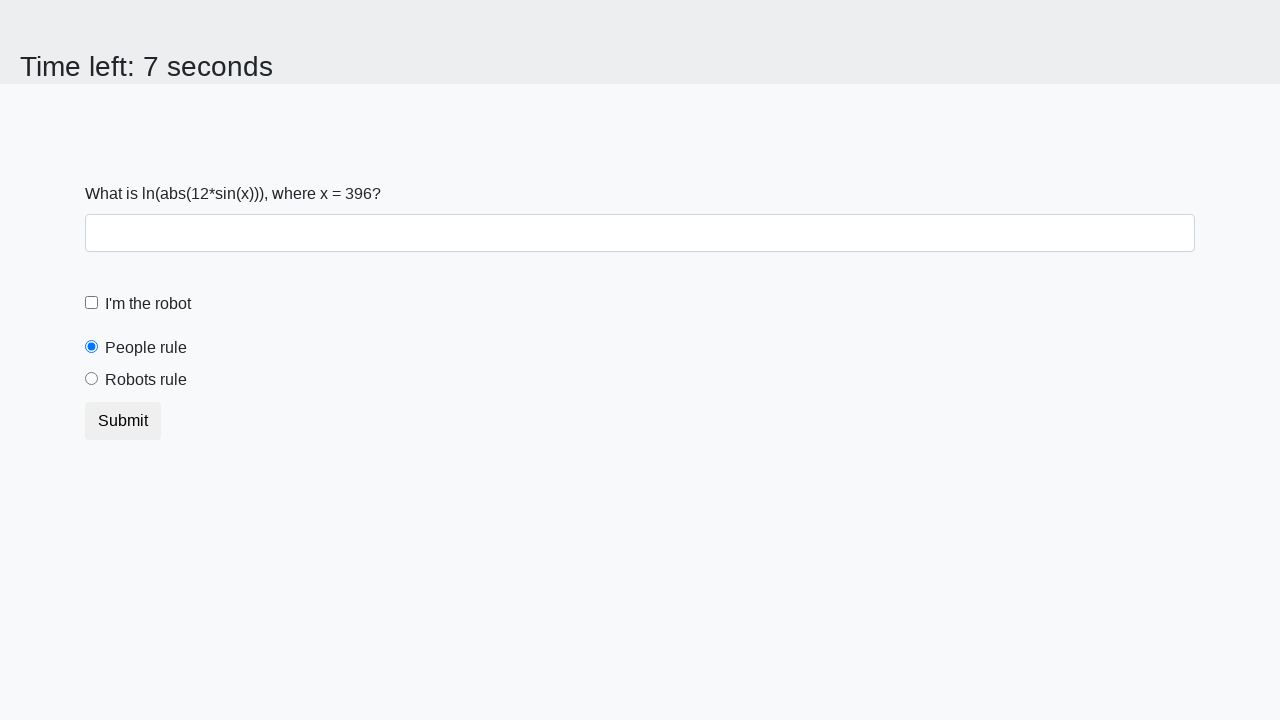